Tests the combined green and blue loading functionality, verifying multiple loading states in sequence: green loading alone, then green with blue, then blue alone, and finally the combined success message.

Starting URL: https://uljanovs.github.io/site/examples/loading_color

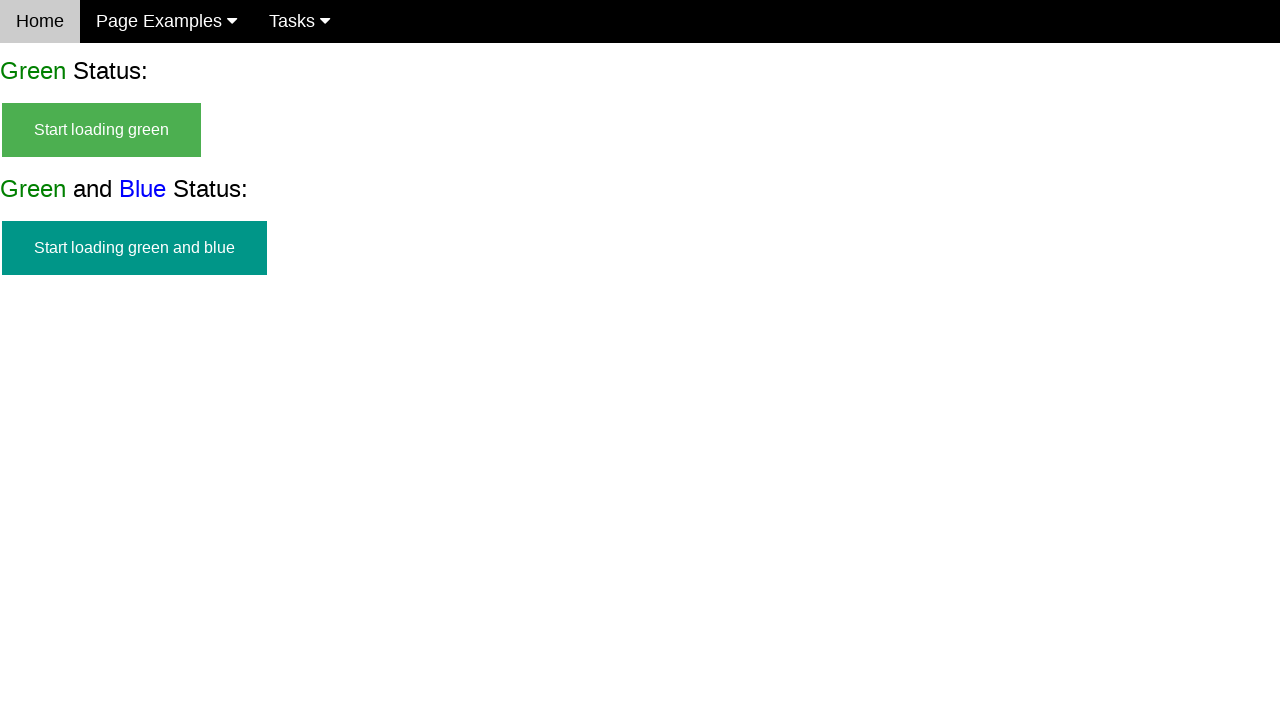

Green and blue button appeared on page
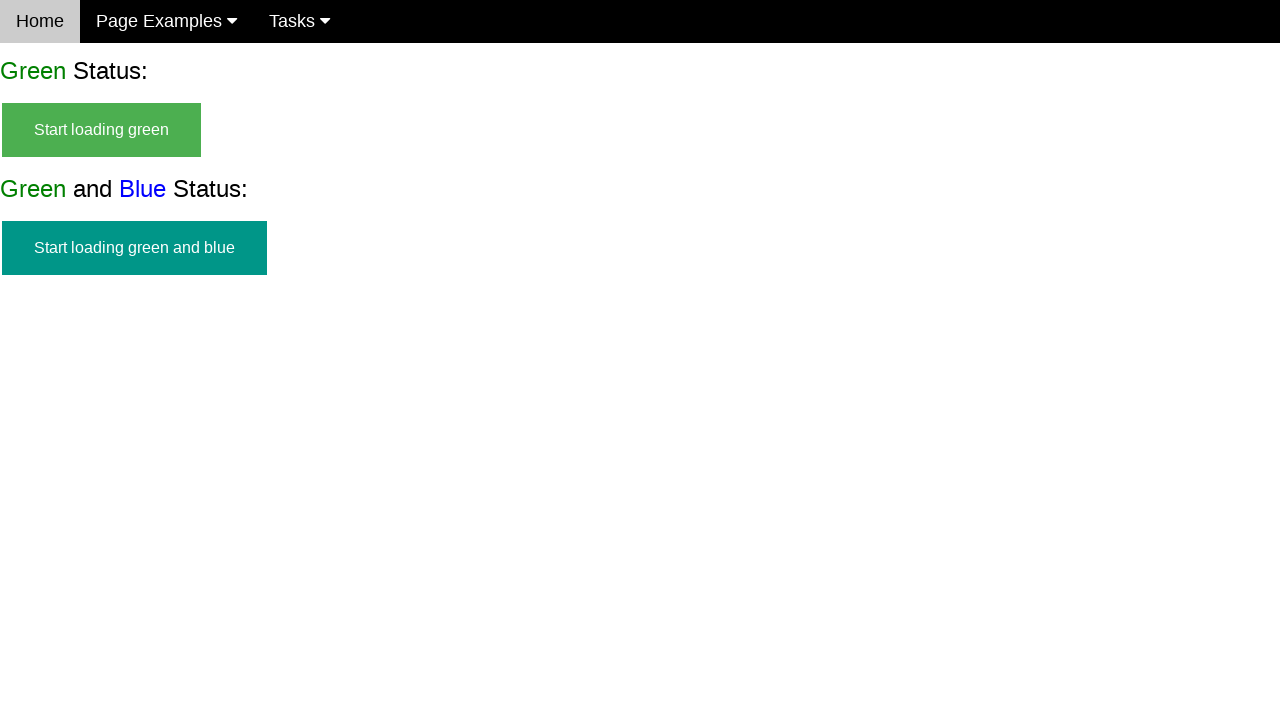

Clicked start loading green and blue button at (134, 248) on #start_green_and_blue
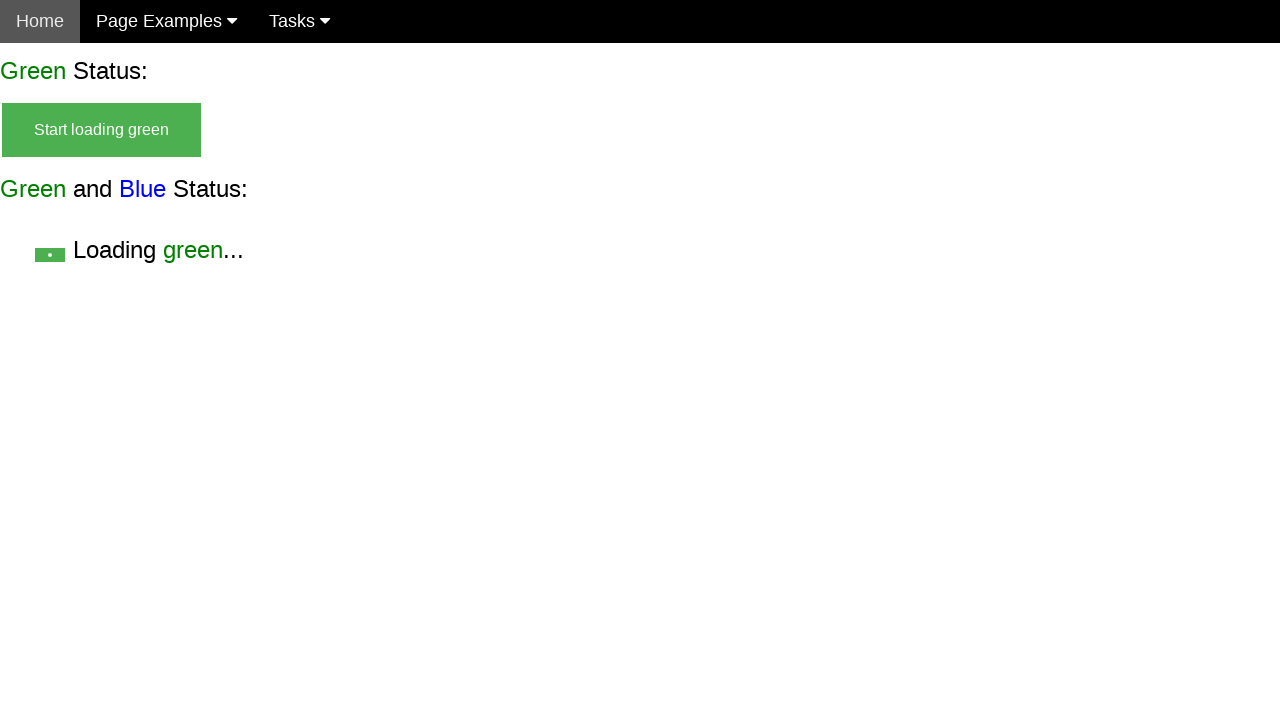

Green loading state appeared (without blue)
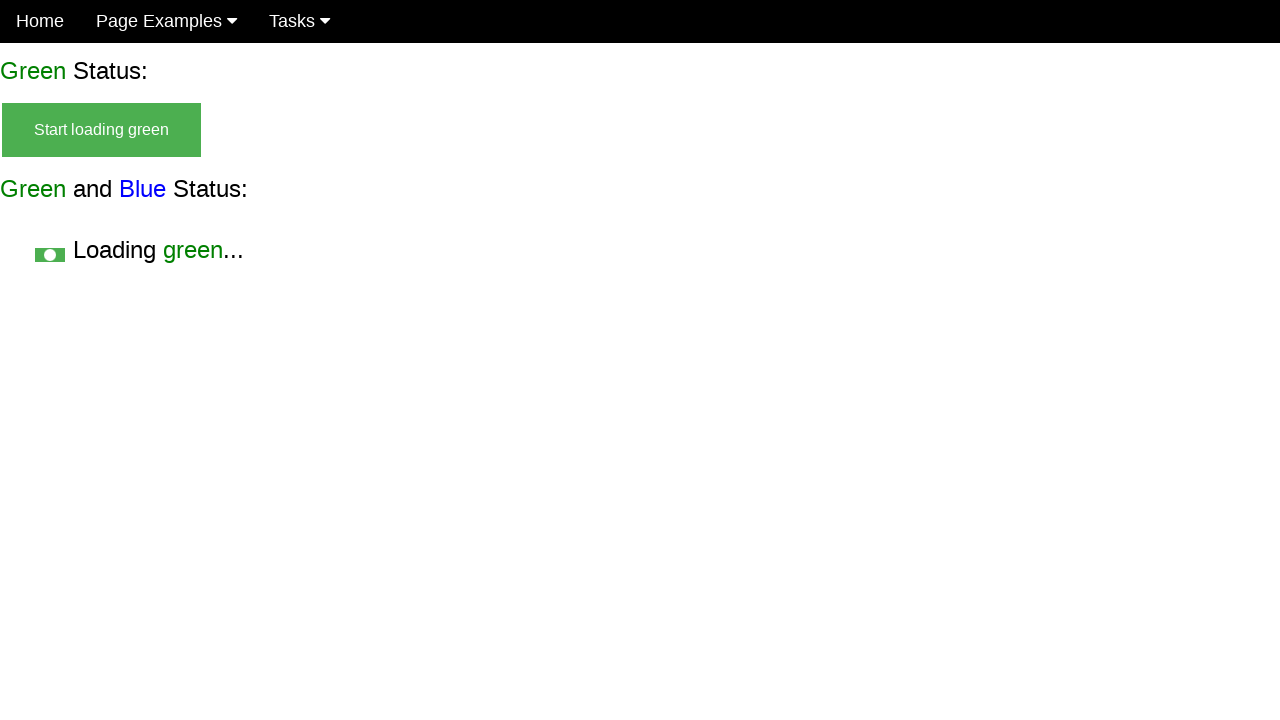

Green and blue loading states appeared together
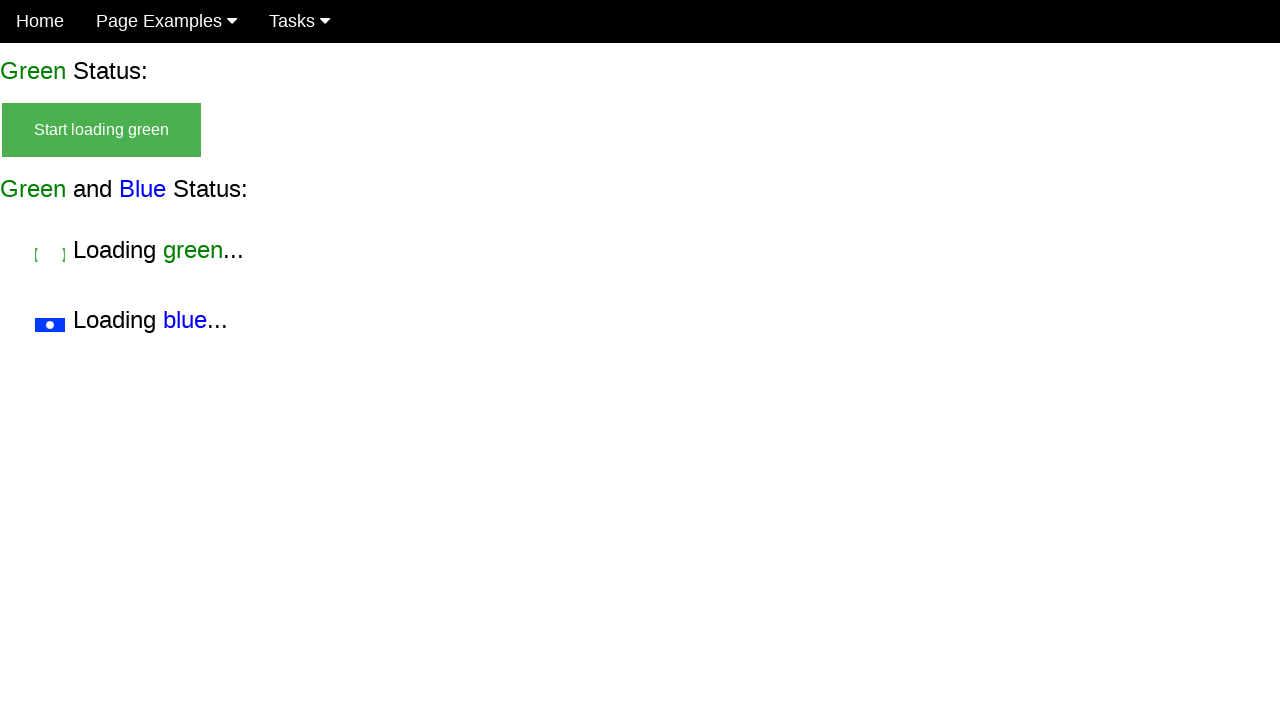

Blue loading state appeared (green finished first)
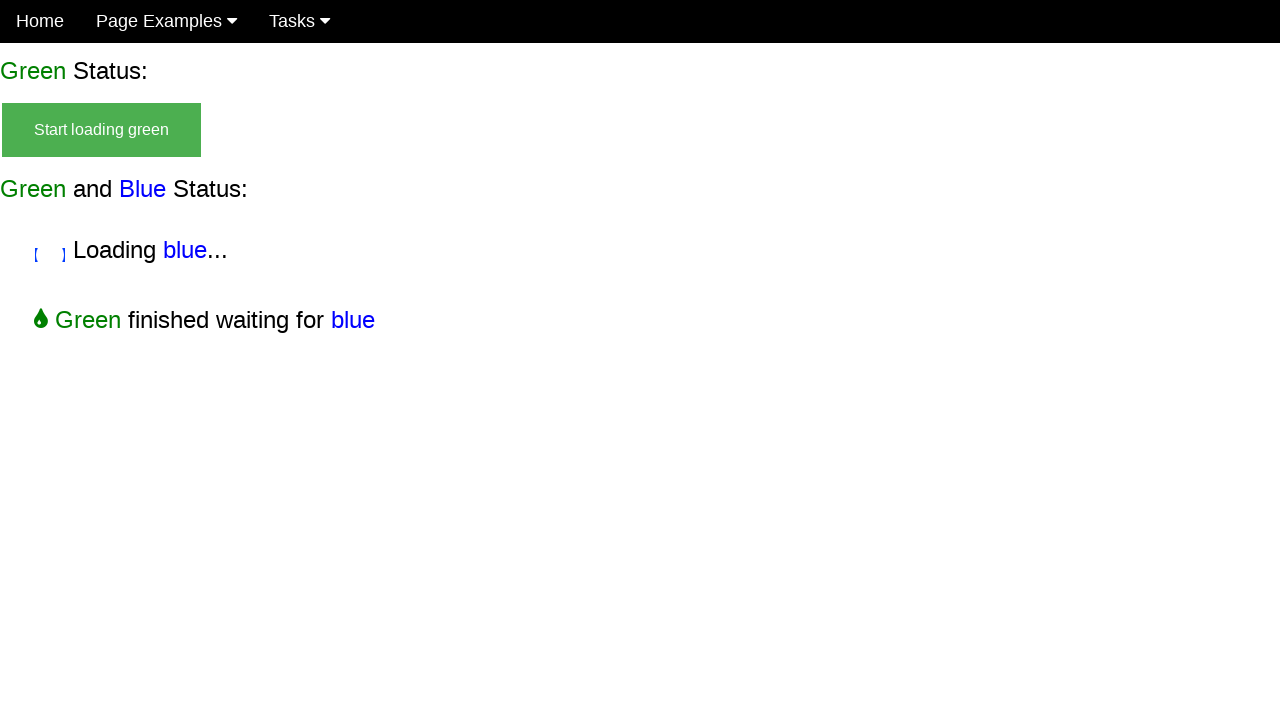

Combined success message for green and blue loading appeared
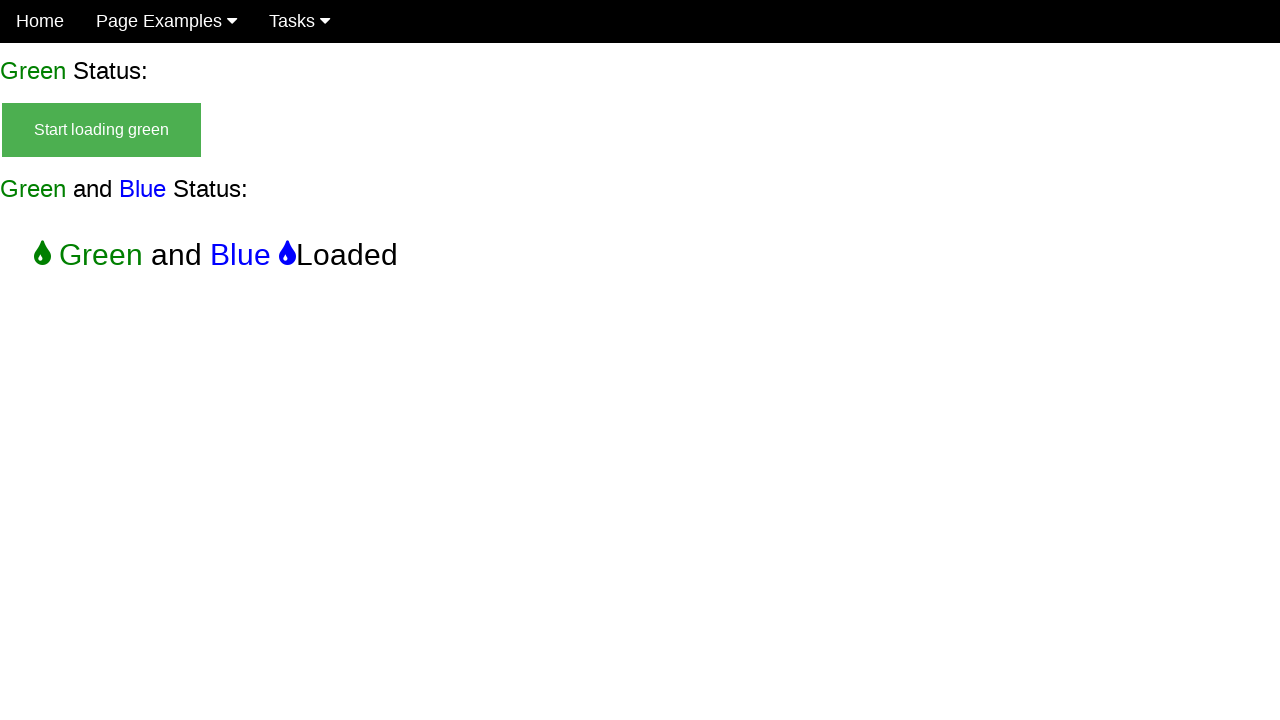

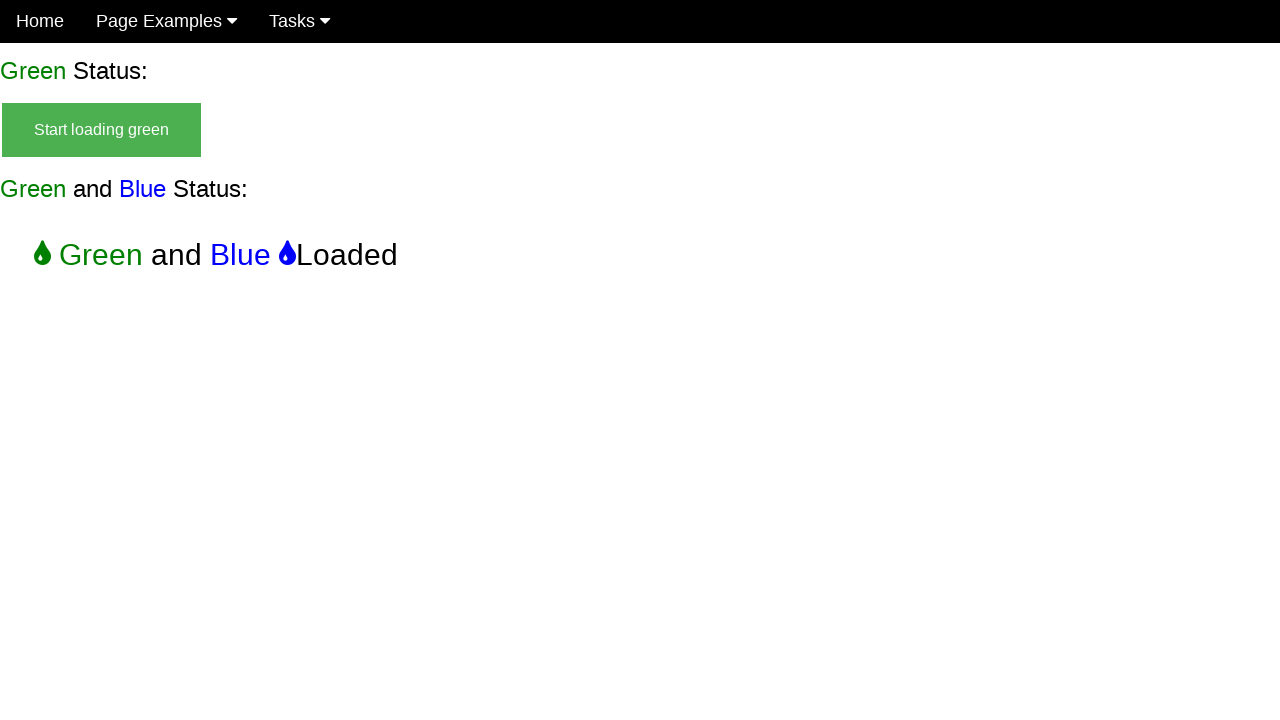